Tests that checkbox and label are hidden when editing a todo item

Starting URL: https://demo.playwright.dev/todomvc

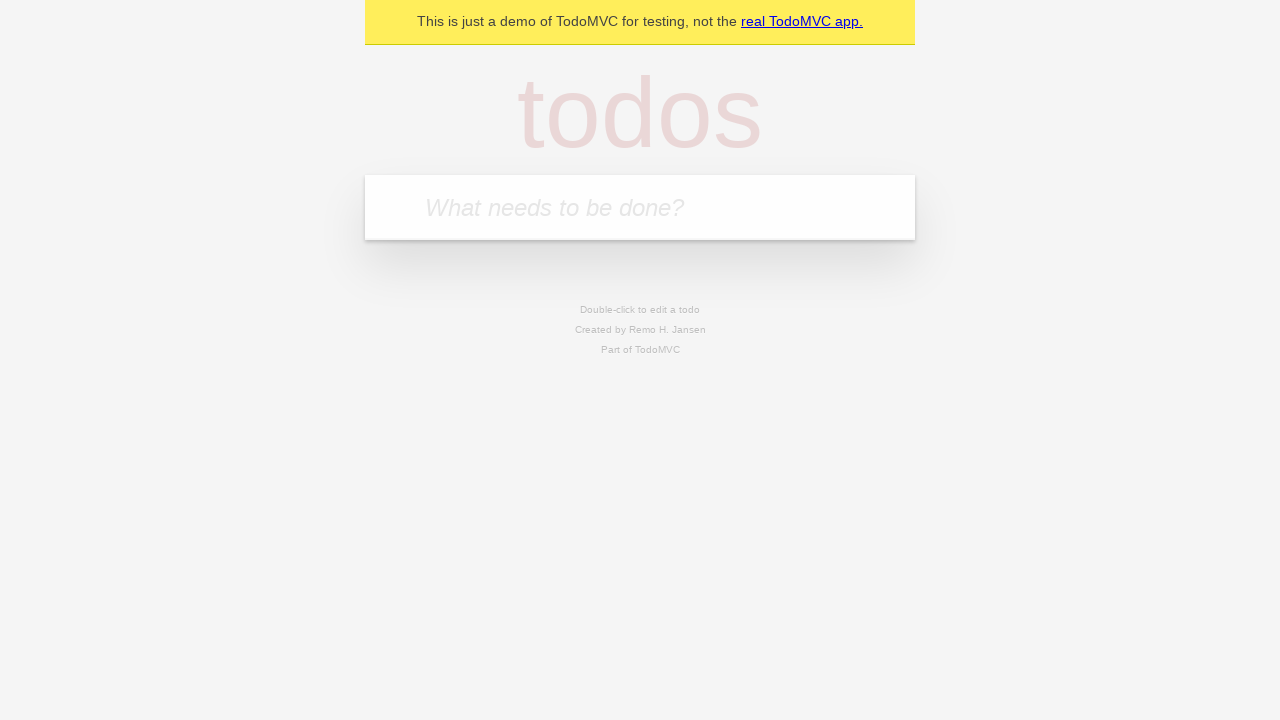

Filled input field with 'buy some cheese' on internal:attr=[placeholder="What needs to be done?"i]
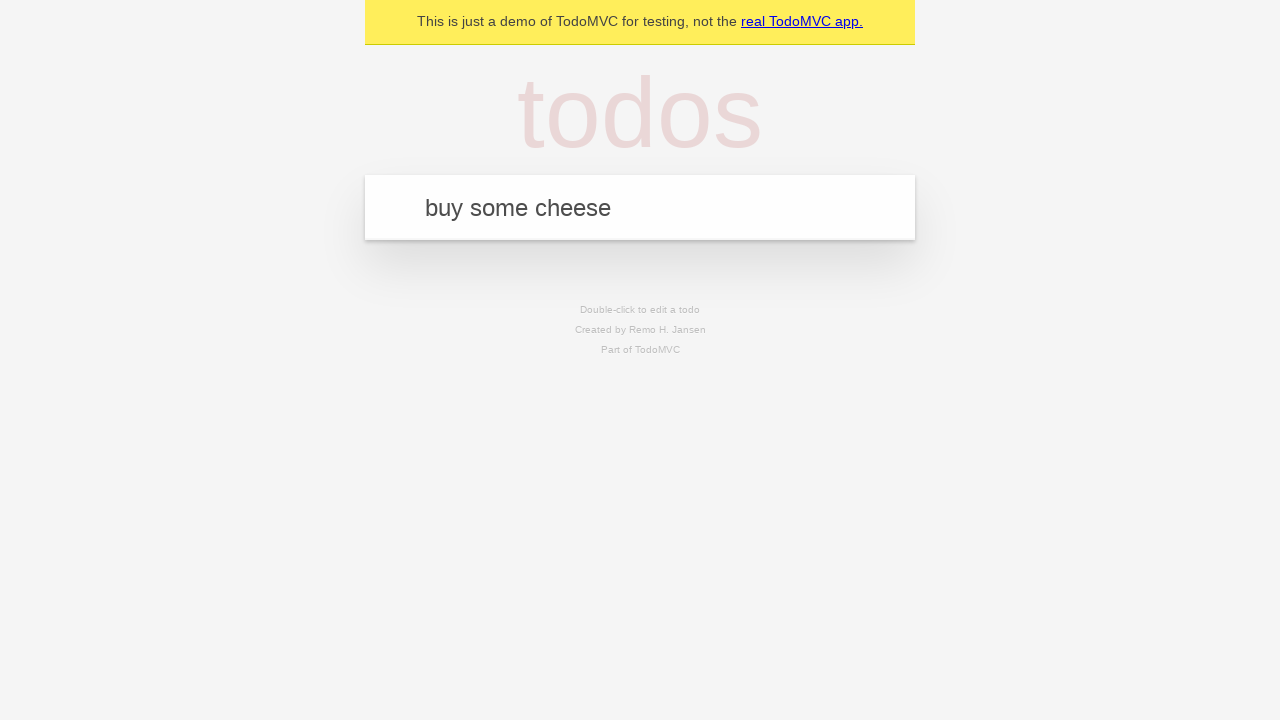

Pressed Enter to create first todo item on internal:attr=[placeholder="What needs to be done?"i]
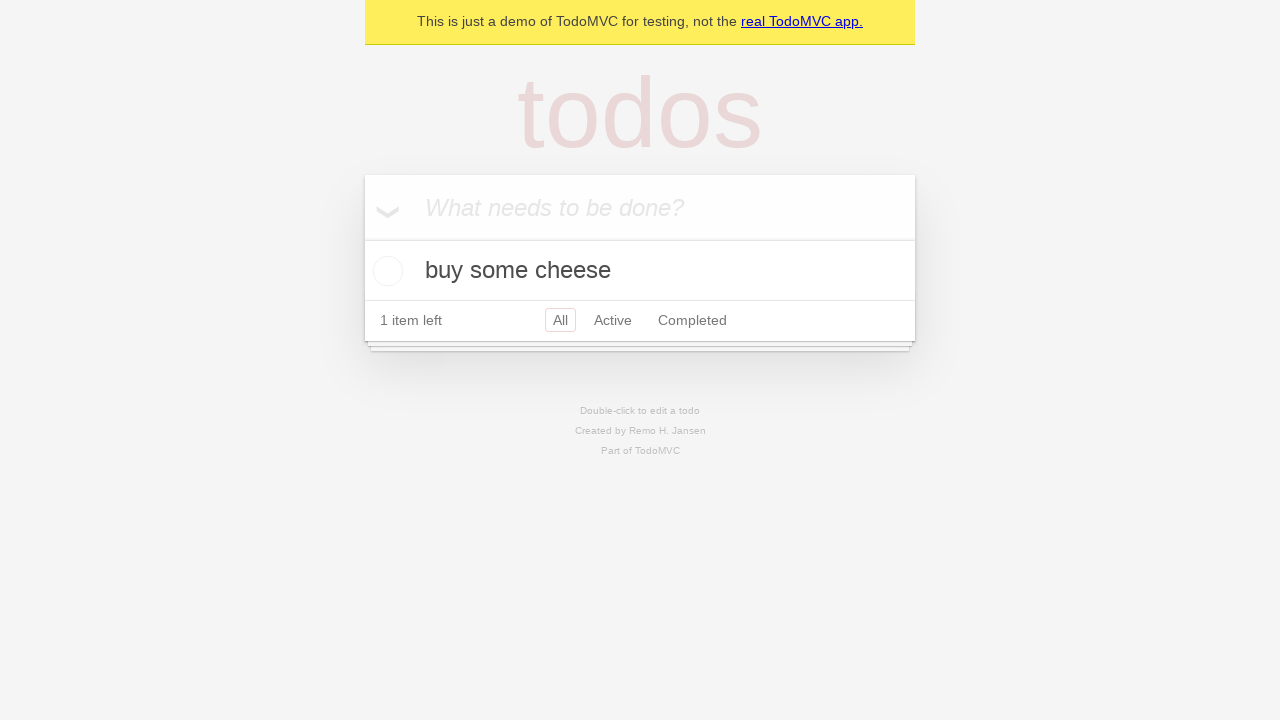

Filled input field with 'feed the cat' on internal:attr=[placeholder="What needs to be done?"i]
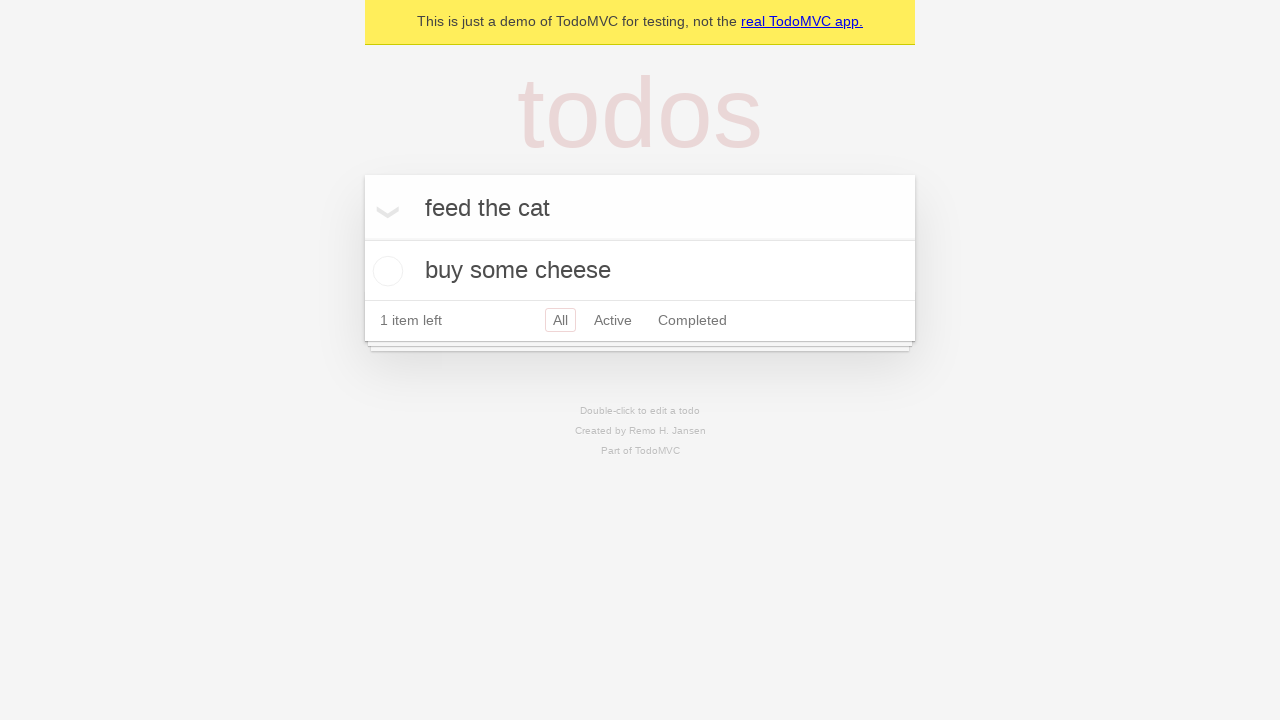

Pressed Enter to create second todo item on internal:attr=[placeholder="What needs to be done?"i]
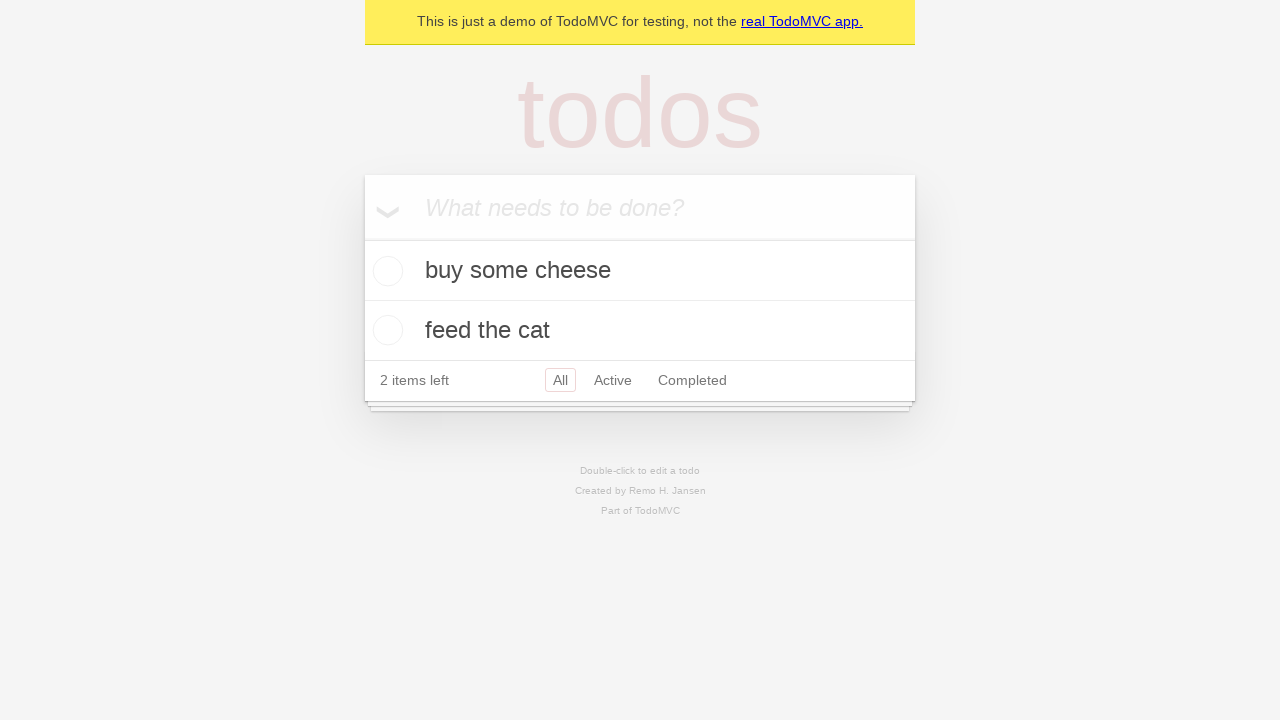

Filled input field with 'book a doctors appointment' on internal:attr=[placeholder="What needs to be done?"i]
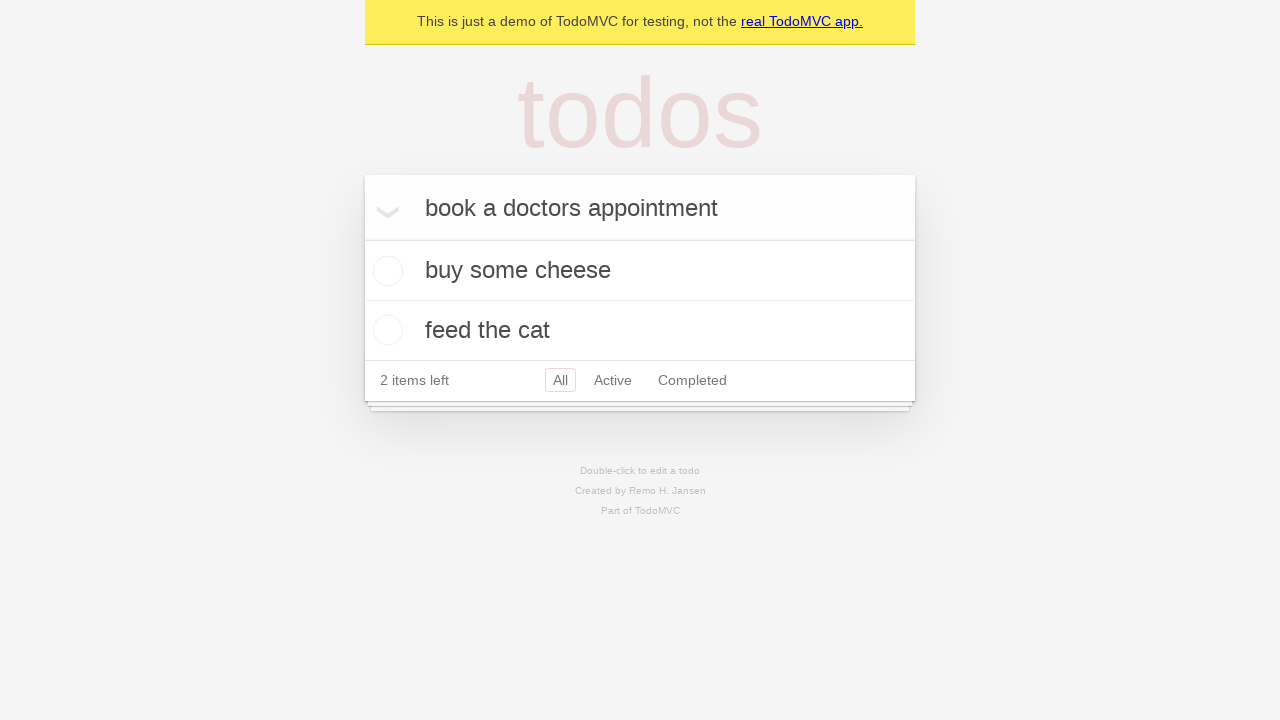

Pressed Enter to create third todo item on internal:attr=[placeholder="What needs to be done?"i]
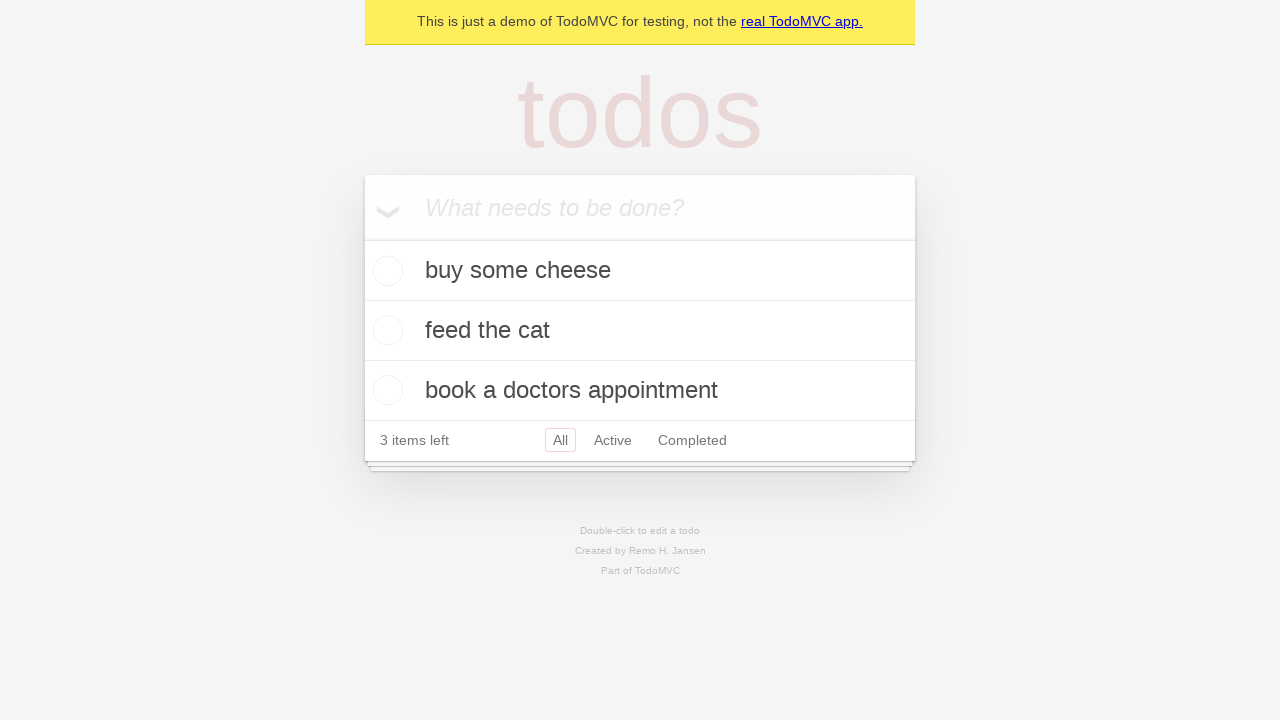

Double-clicked second todo item to enter edit mode at (640, 331) on internal:testid=[data-testid="todo-item"s] >> nth=1
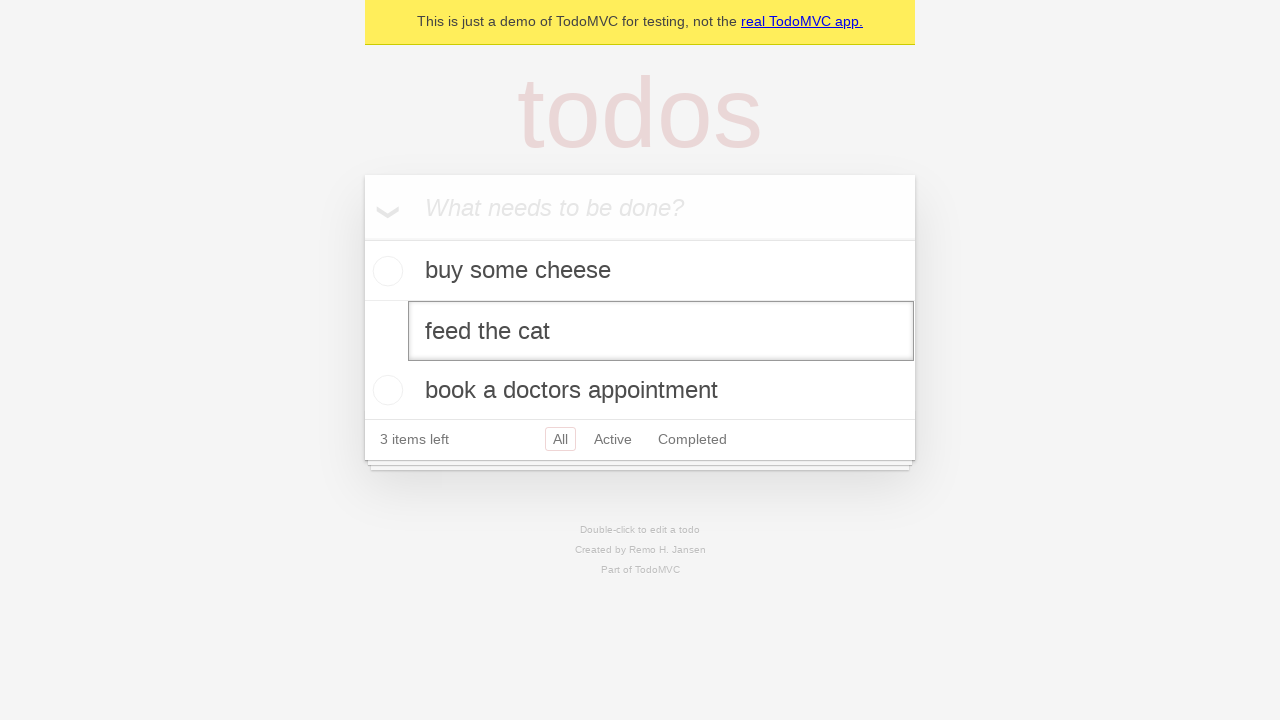

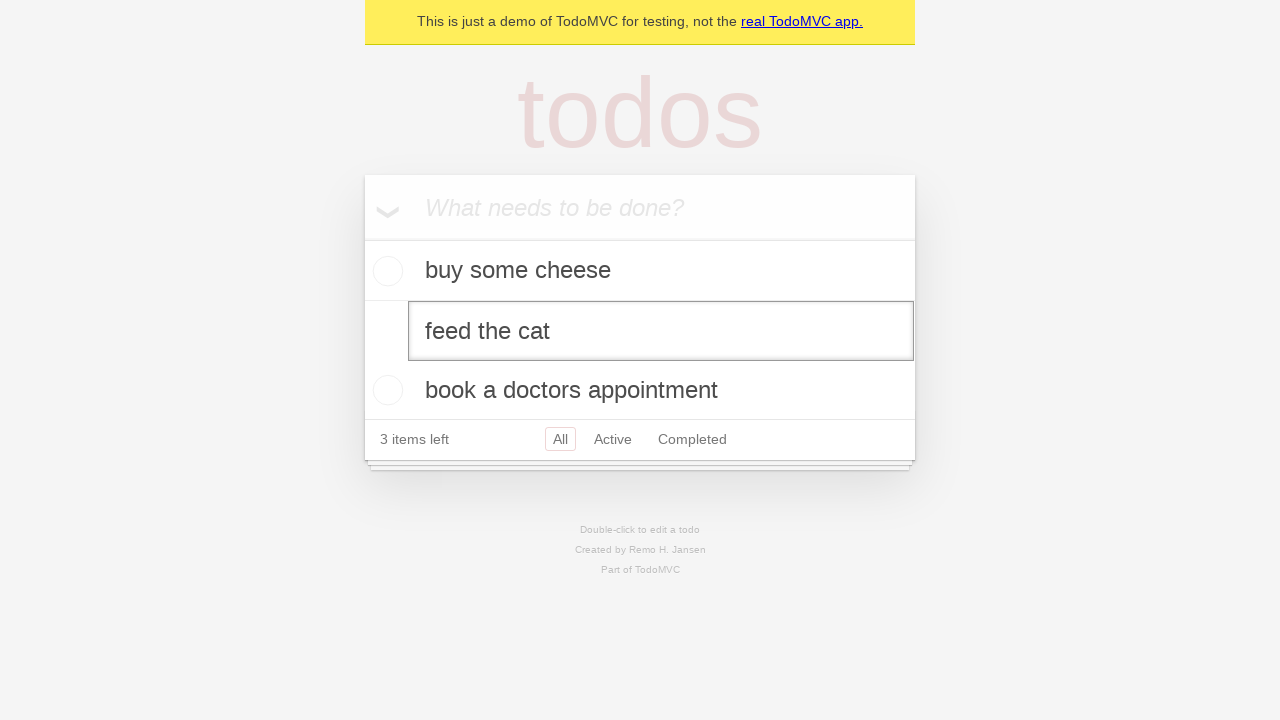